Tests static dropdown selection functionality by selecting currency options by value and by visible text

Starting URL: https://rahulshettyacademy.com/dropdownsPractise/

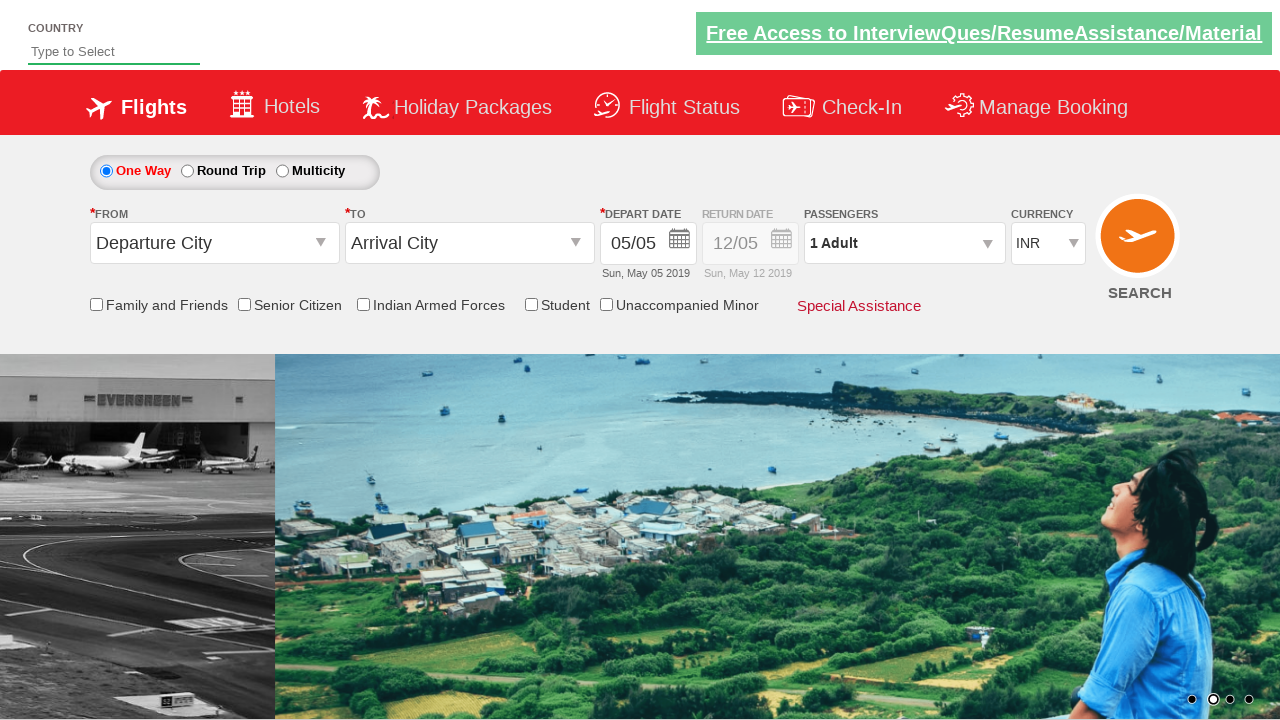

Selected currency option 'AED' by value from dropdown on #ctl00_mainContent_DropDownListCurrency
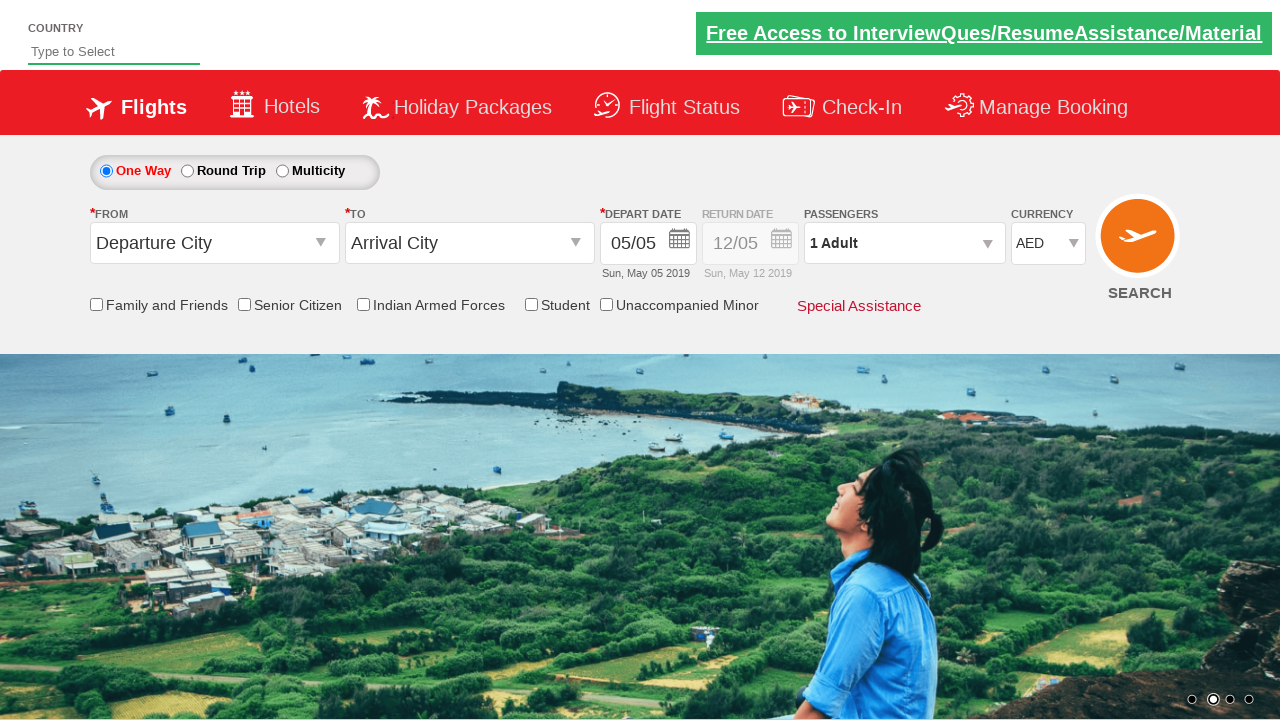

Selected currency option 'USD' by visible text from dropdown on #ctl00_mainContent_DropDownListCurrency
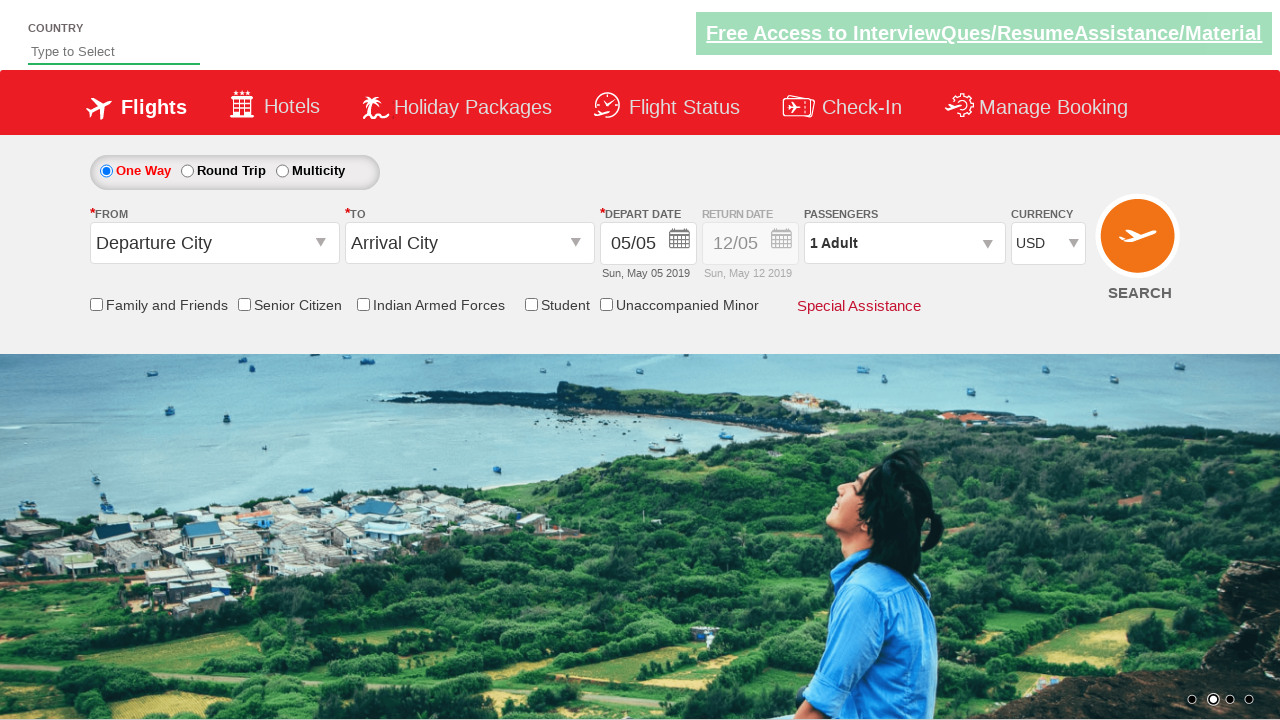

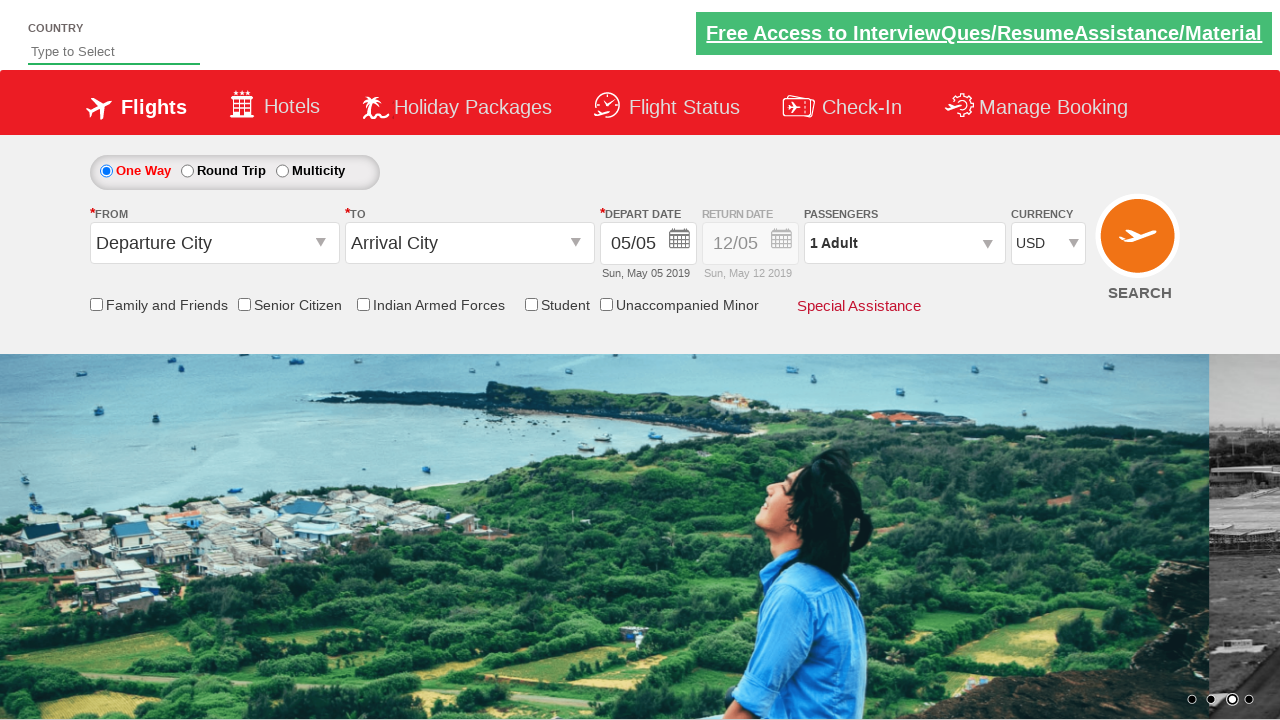